Demonstrates WebDriver get methods by navigating to OrangeHRM demo page, retrieving page title and URL, then clicking the OrangeHRM Inc link which opens a new browser window, and handling multiple windows.

Starting URL: https://opensource-demo.orangehrmlive.com/web/index.php/auth/login

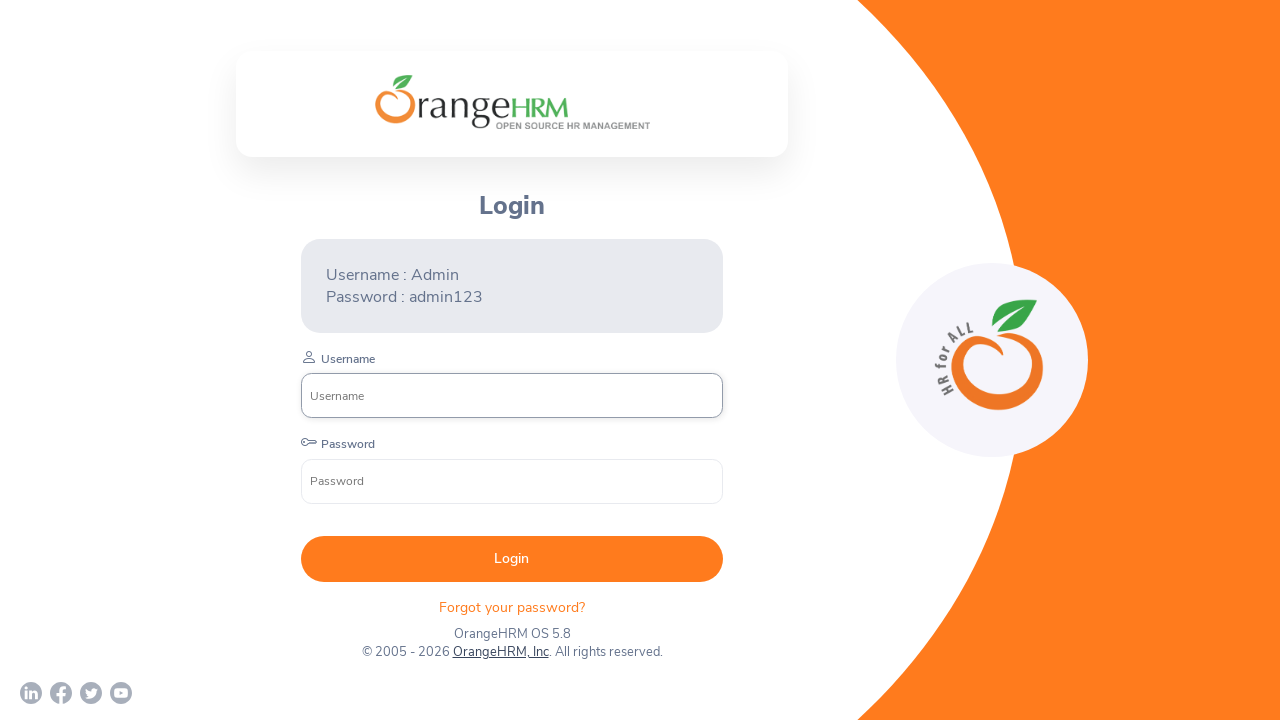

Waited for page to load with networkidle state
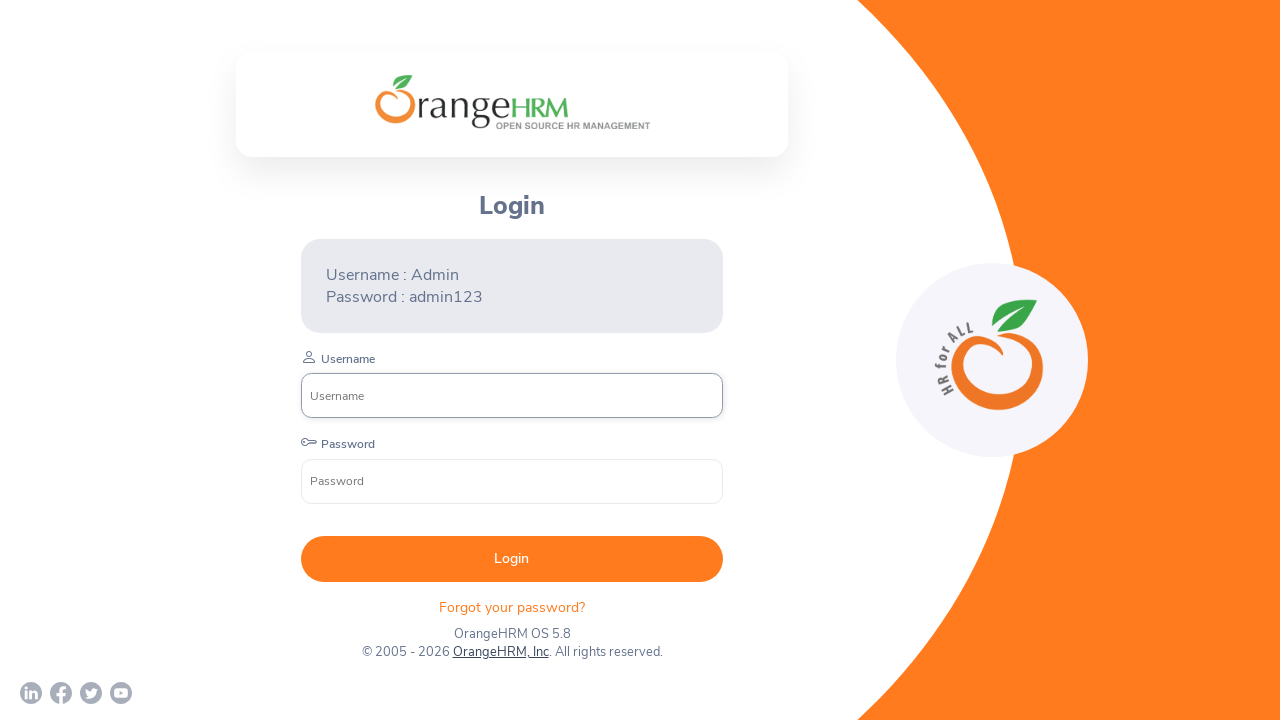

Retrieved page title: OrangeHRM
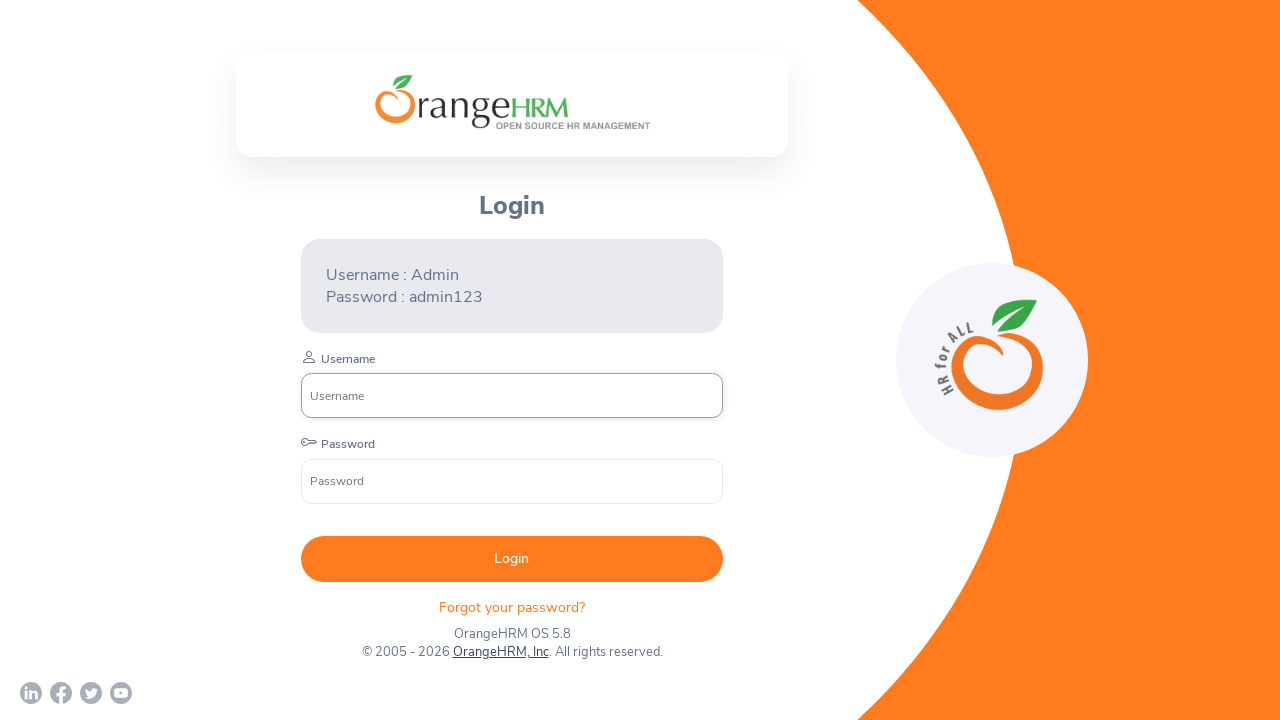

Retrieved current URL: https://opensource-demo.orangehrmlive.com/web/index.php/auth/login
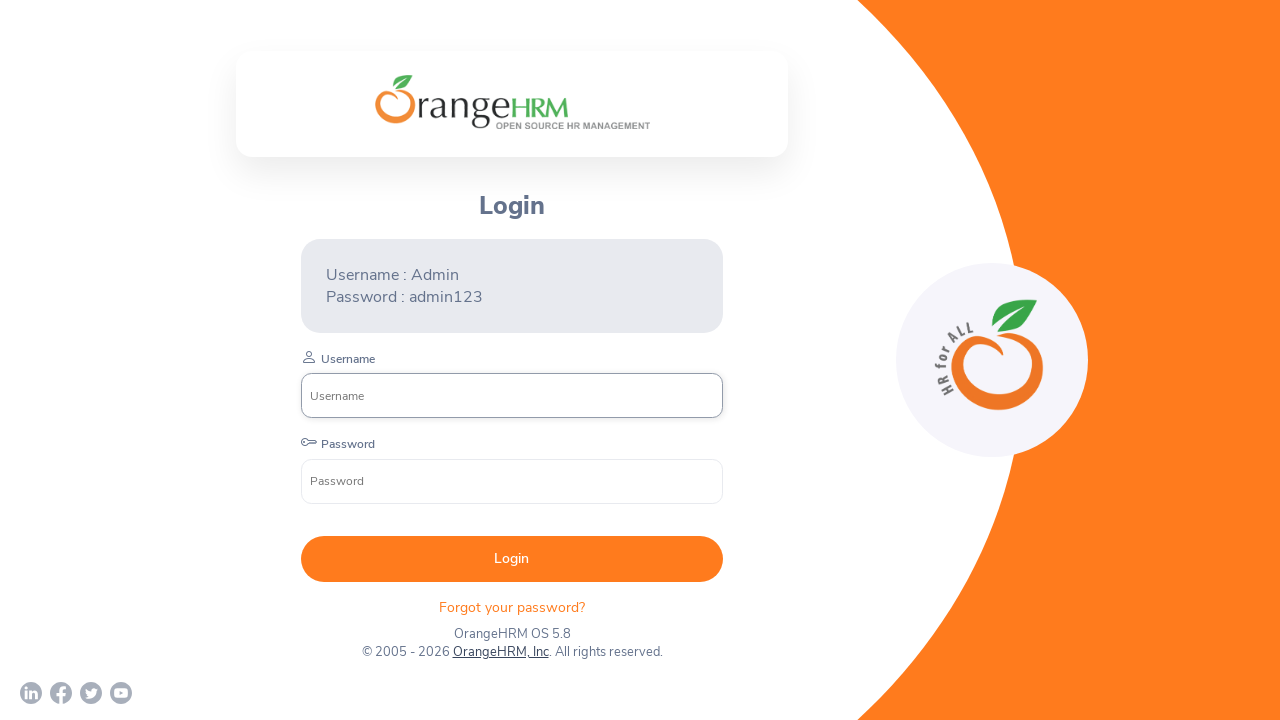

Clicked OrangeHRM, Inc link to open new window at (500, 652) on text=OrangeHRM, Inc
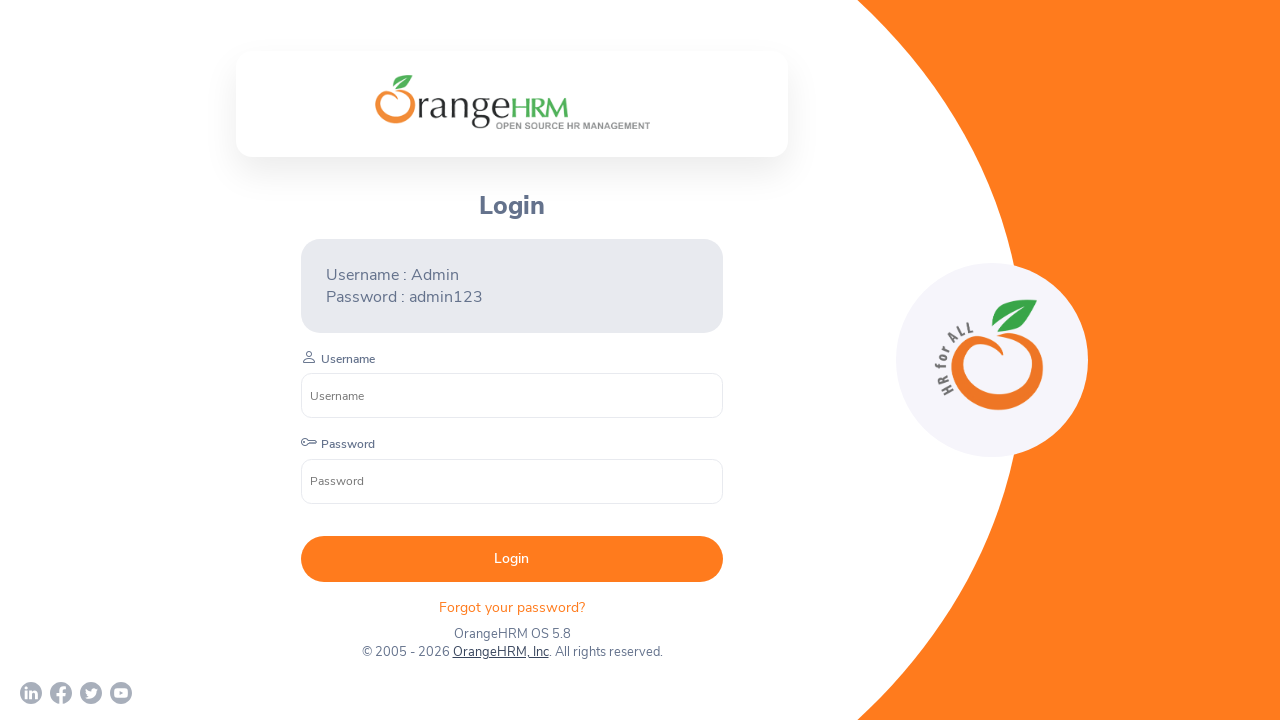

New browser window opened and captured
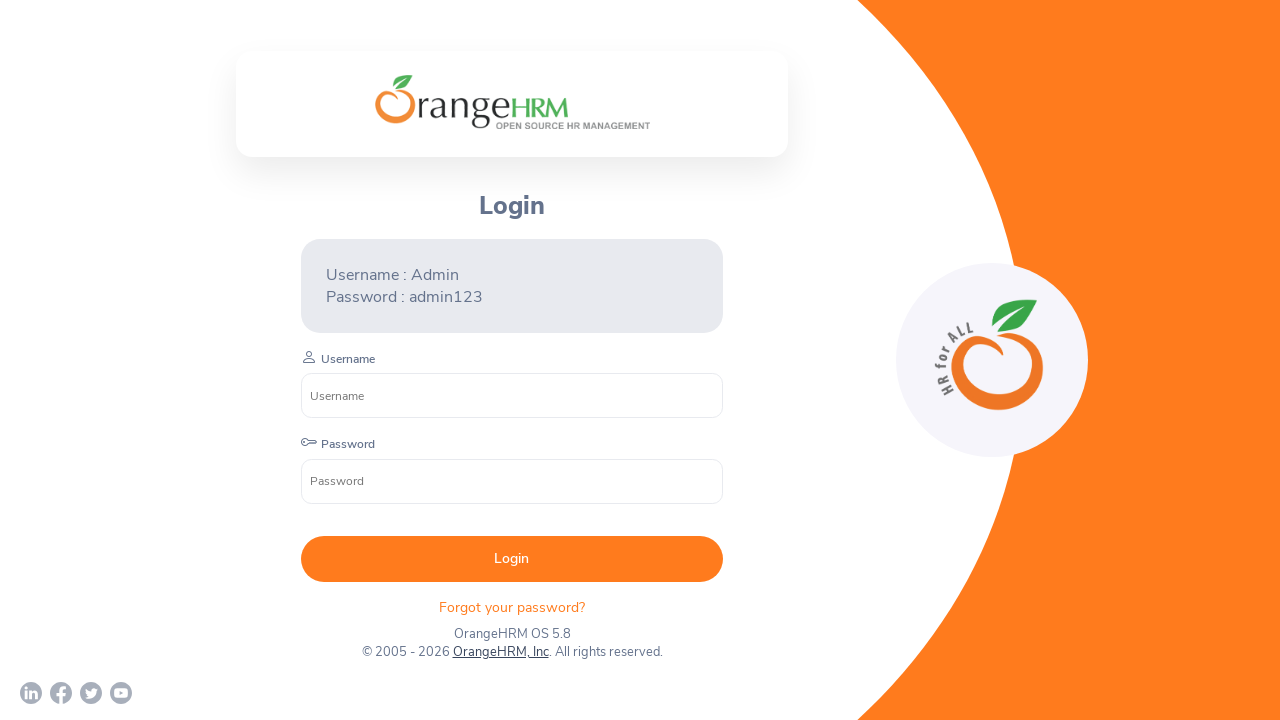

Retrieved all pages information: 2 windows open
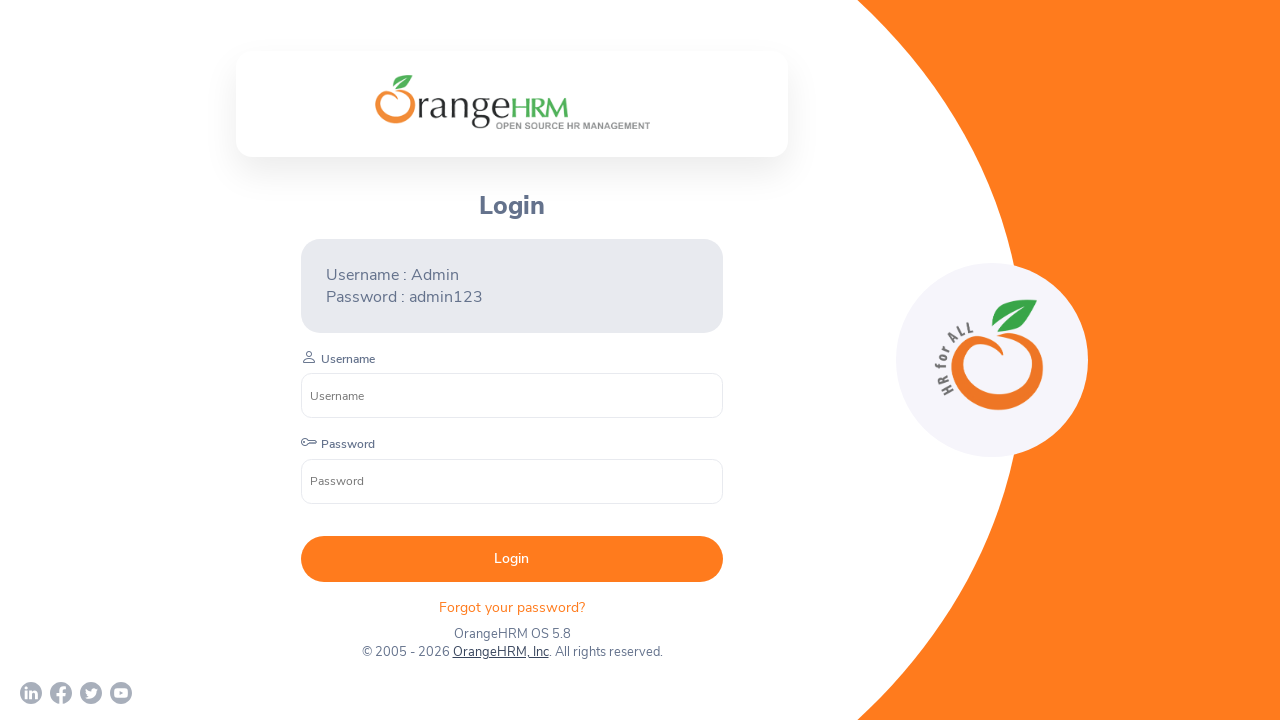

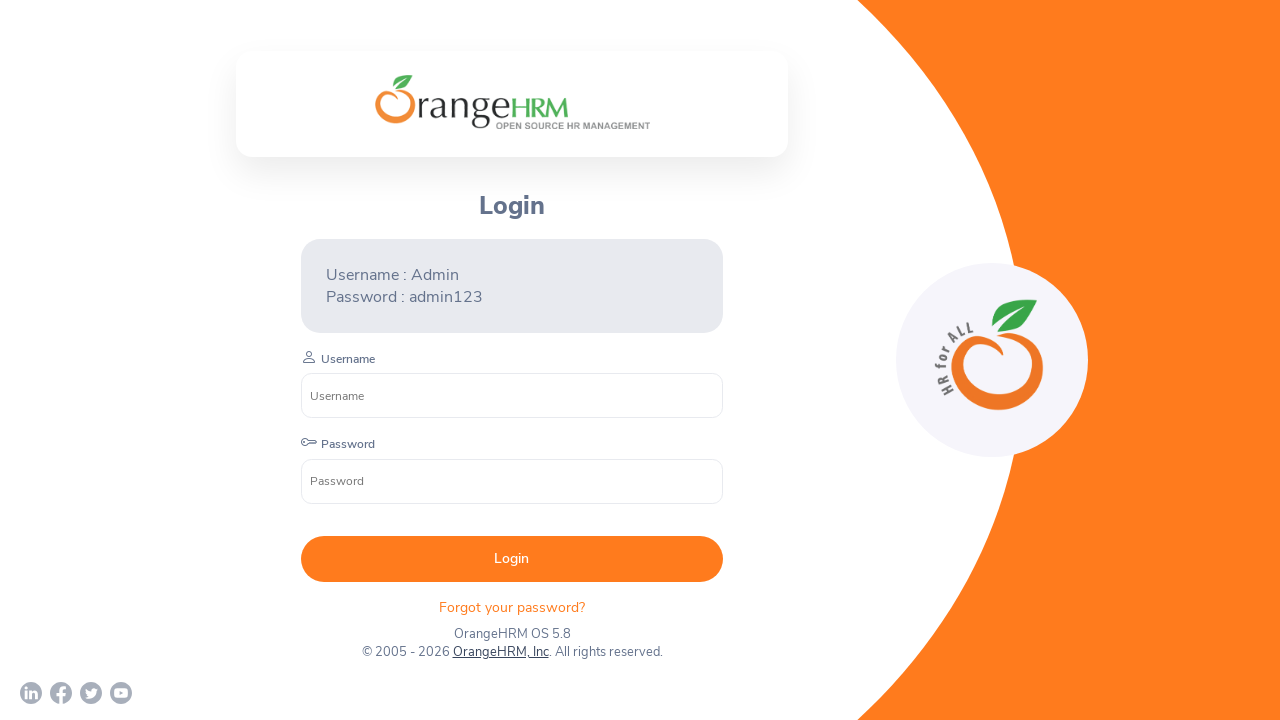